Navigates to the Rado watches UK website and waits for the page to load.

Starting URL: https://www.rado.com/en_gb/

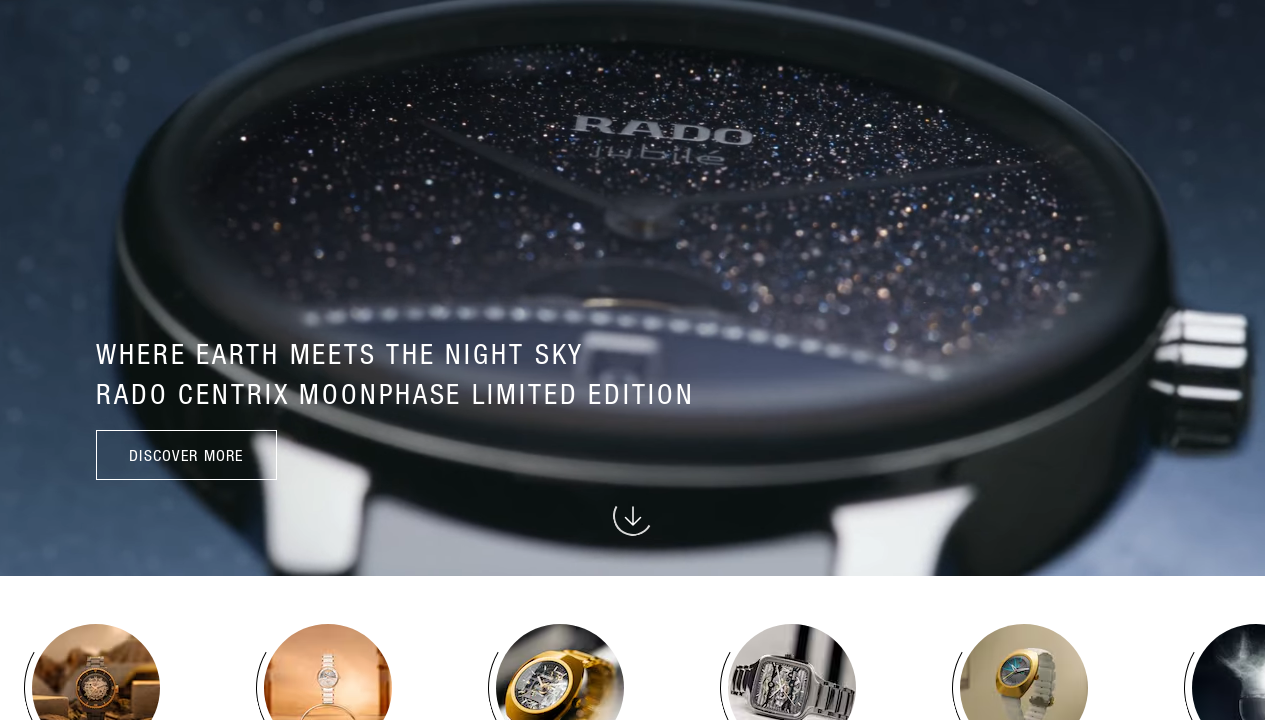

Navigated to Rado watches UK website
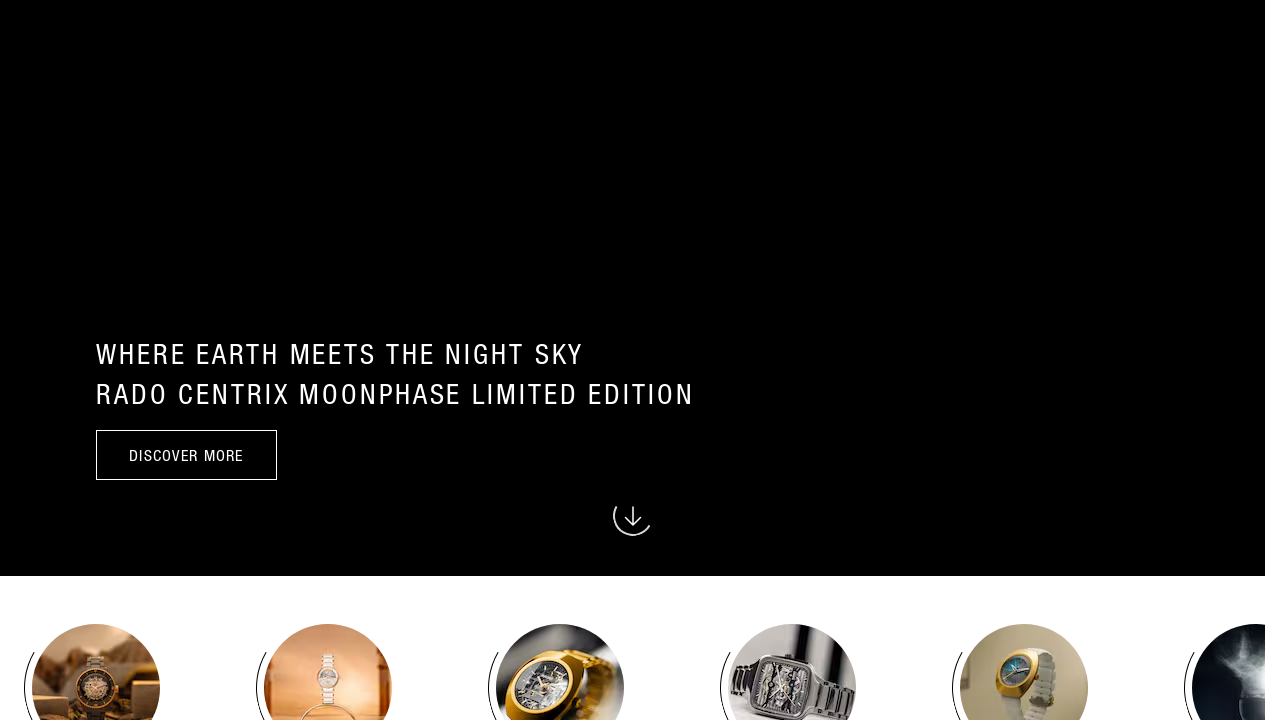

Page loaded with networkidle state
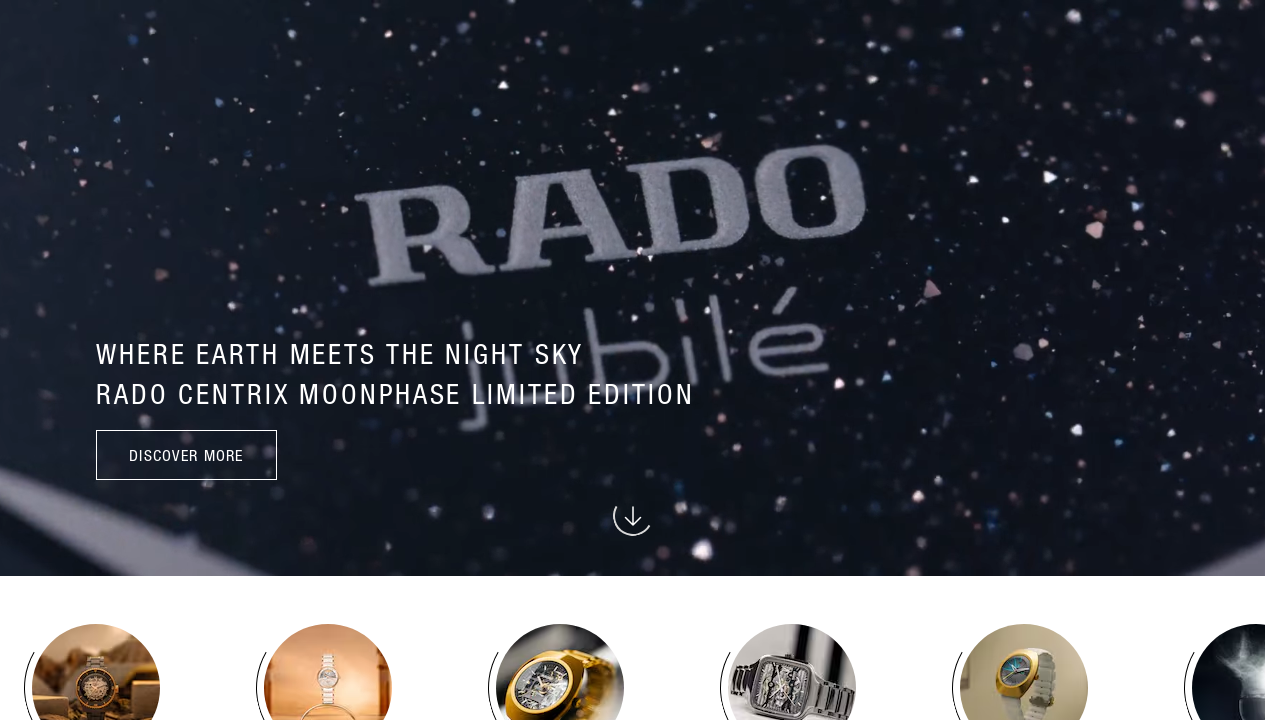

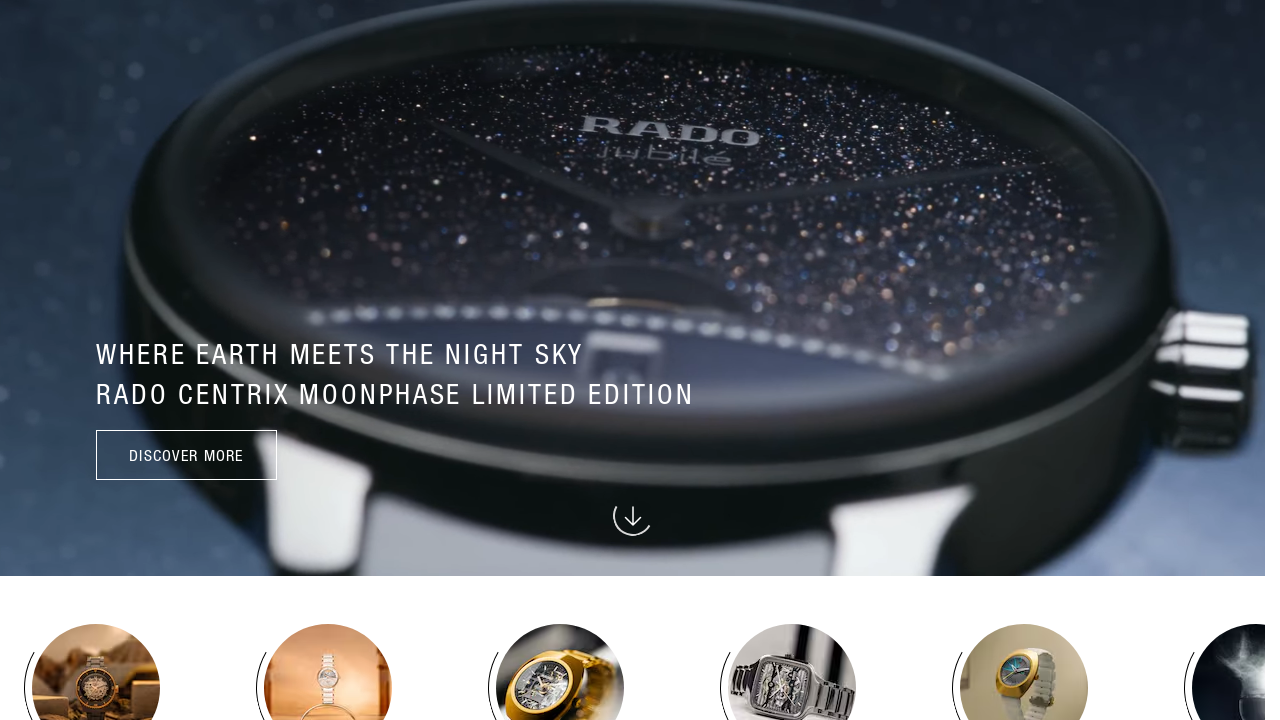